Tests window handling by opening a child window, extracting email text from it, and using that email to fill a form field in the parent window

Starting URL: https://rahulshettyacademy.com/loginpagePractise/#

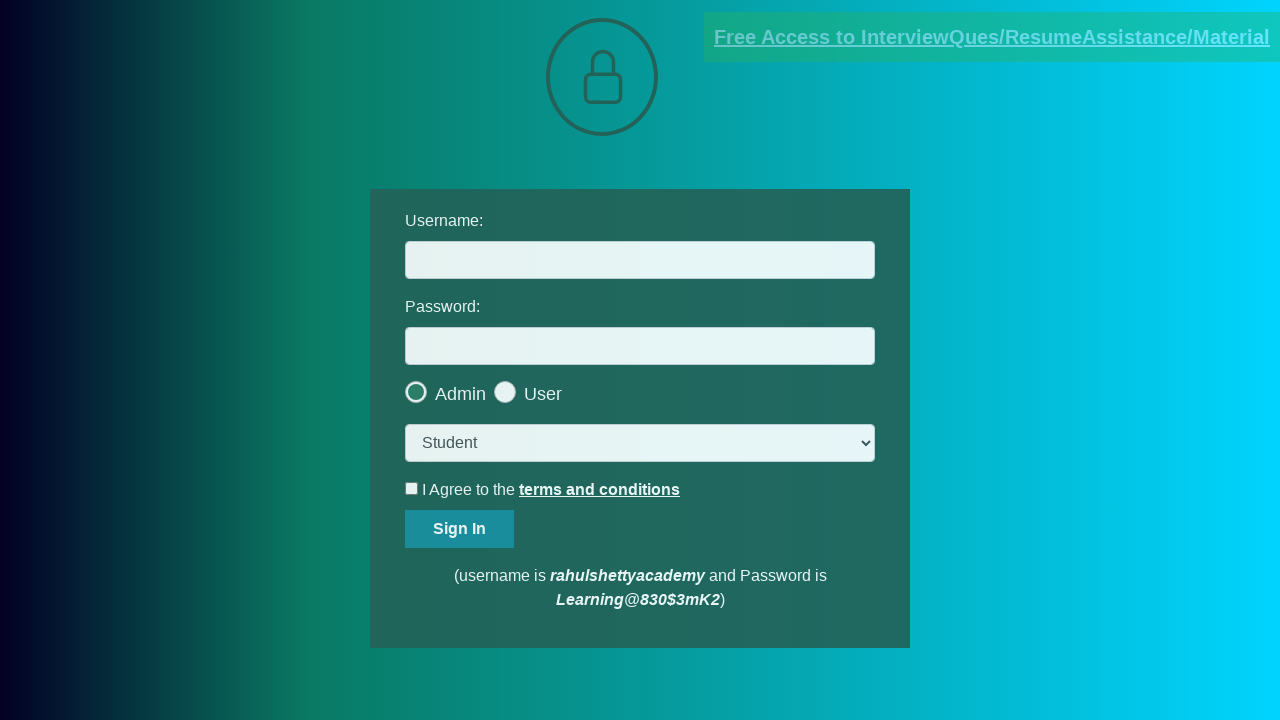

Clicked link to open child window at (992, 37) on a.blinkingText
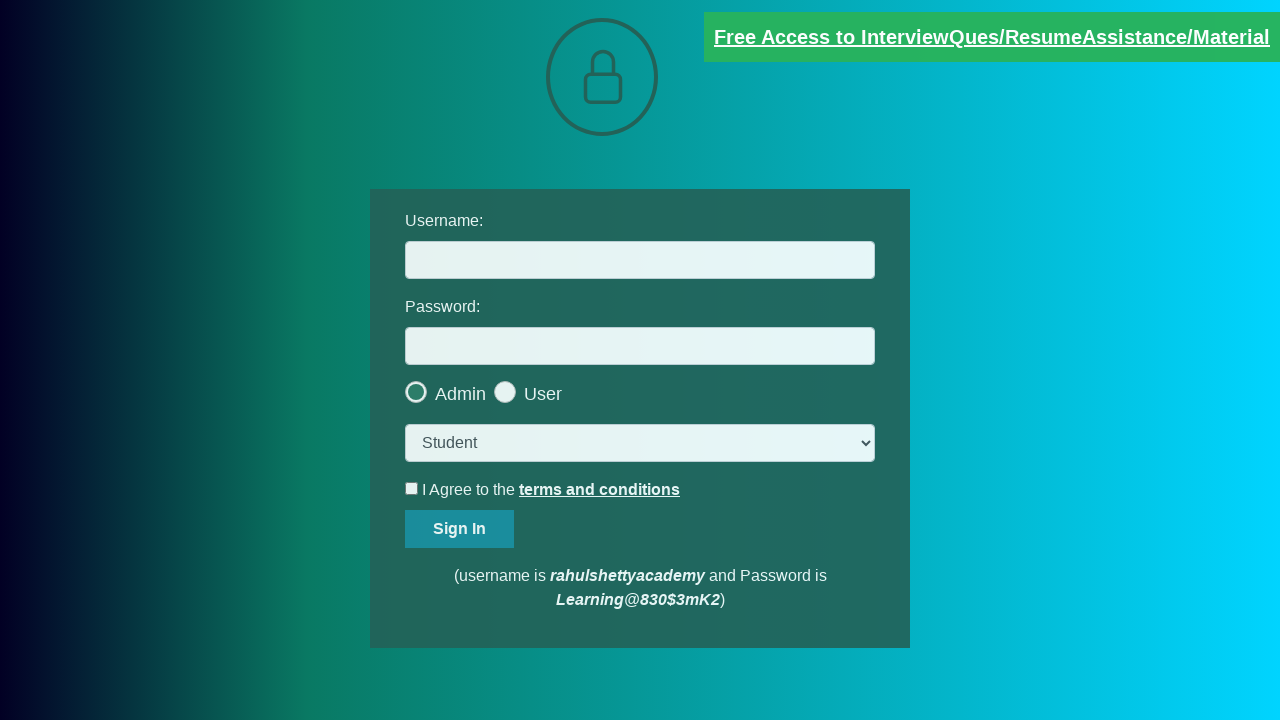

Child window opened and captured
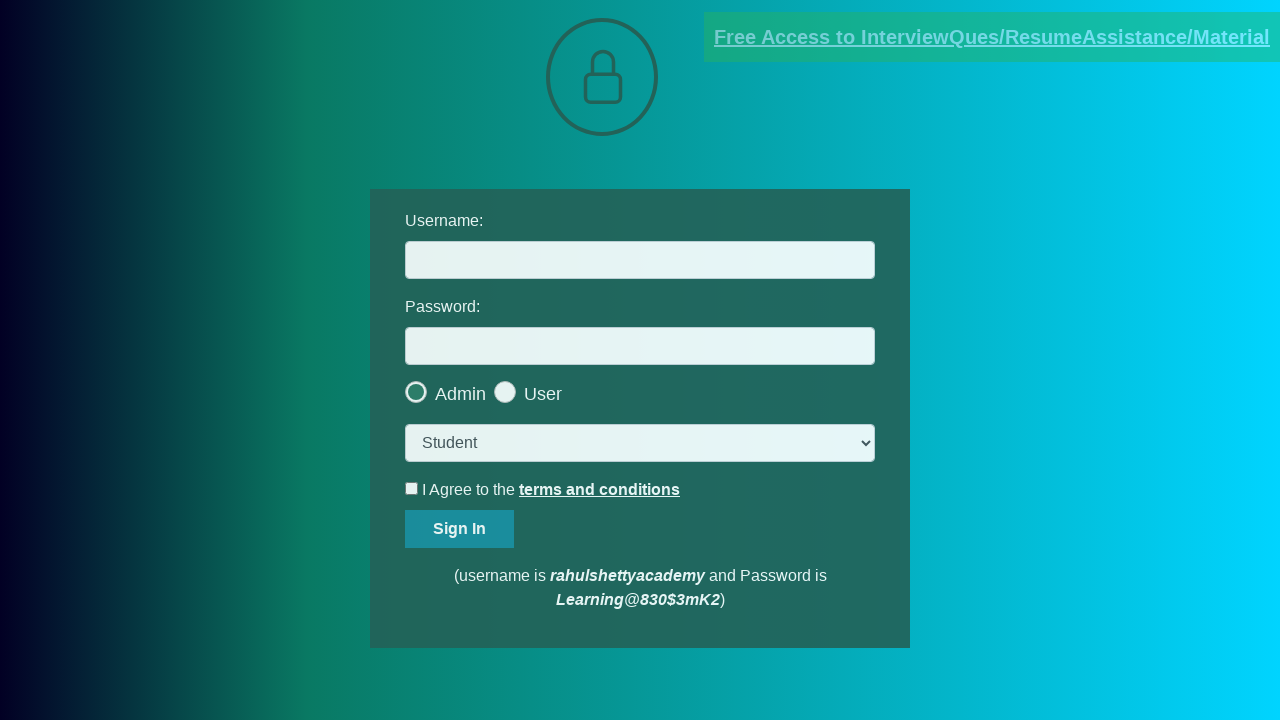

Retrieved email text from child window element
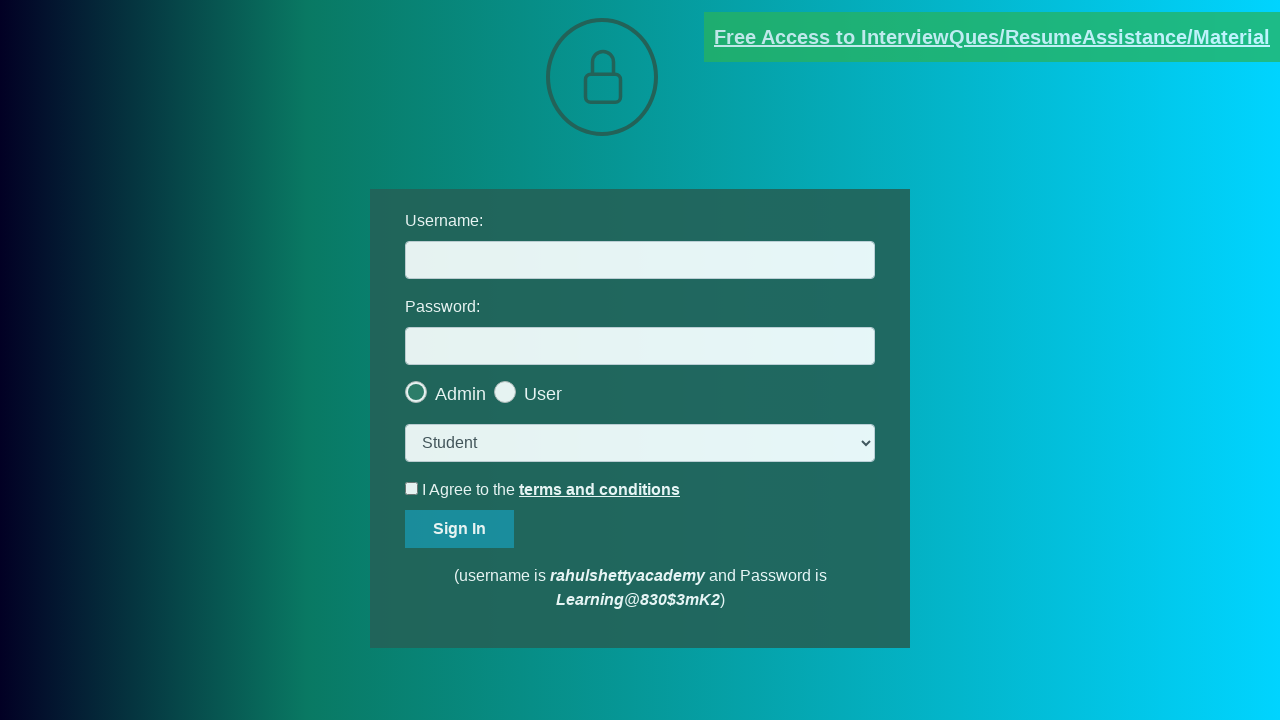

Extracted email address: mentor@rahulshettyacademy.com
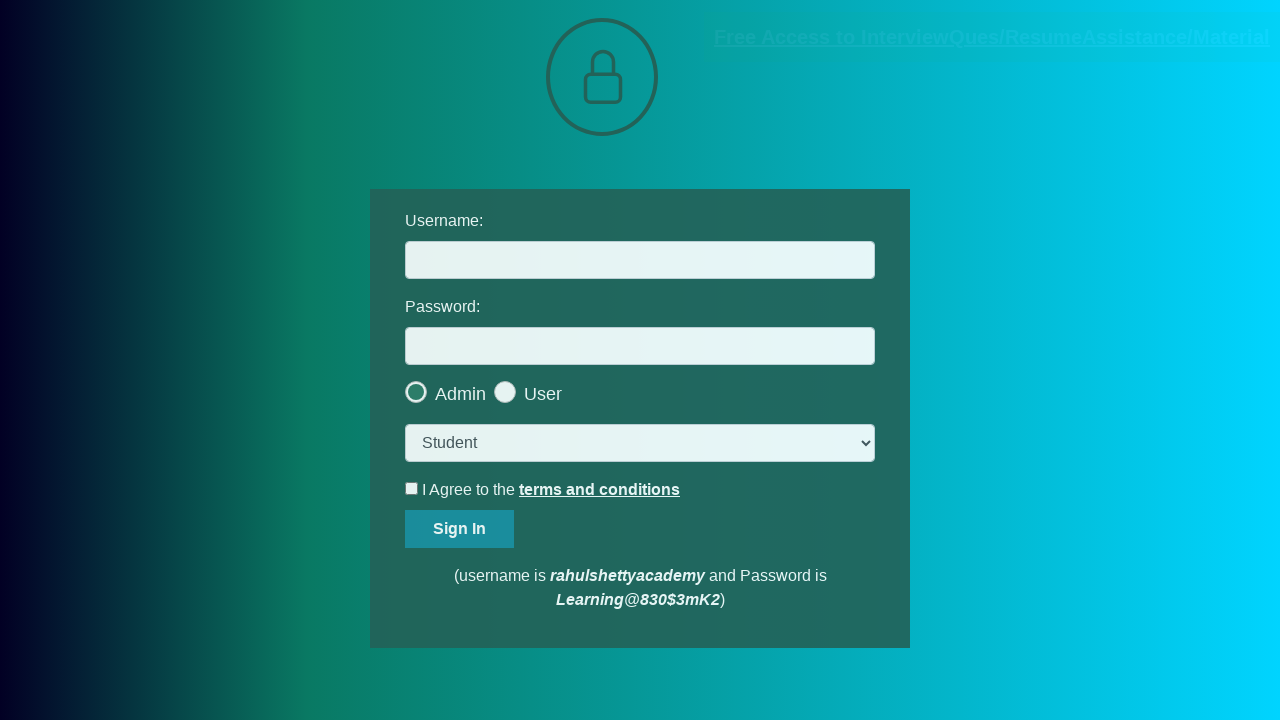

Filled username field with extracted email in parent window on #username
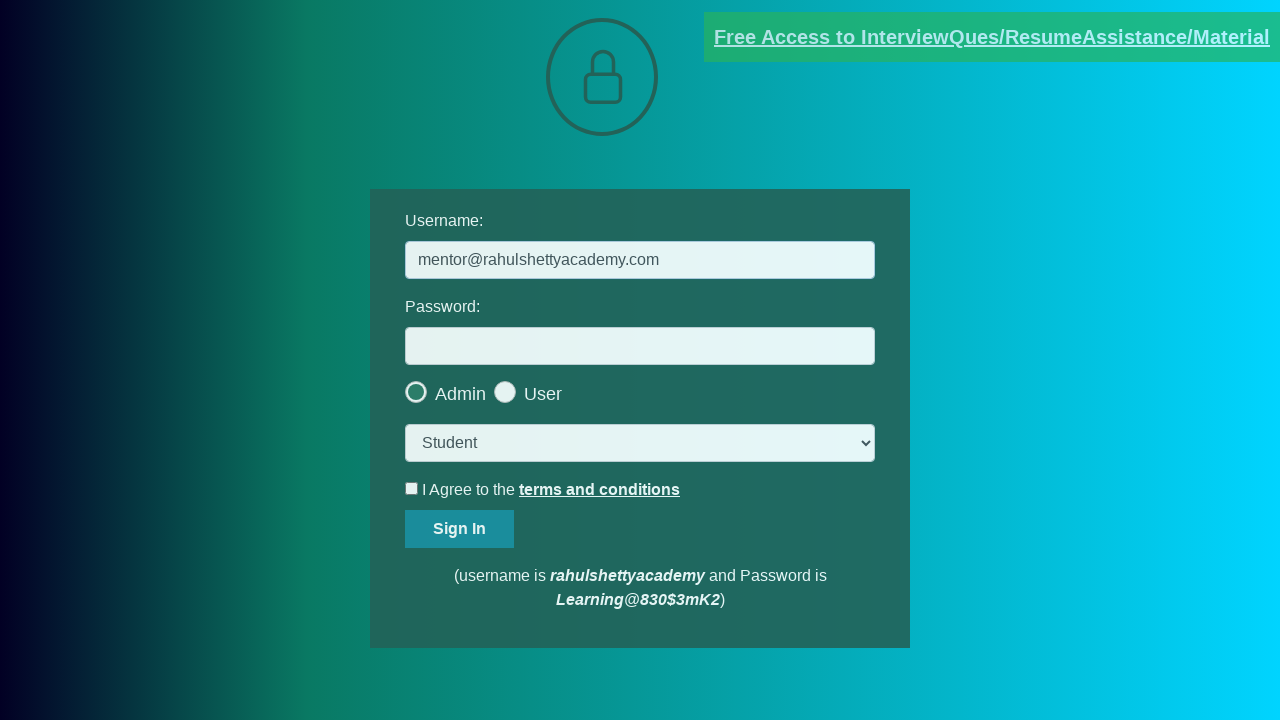

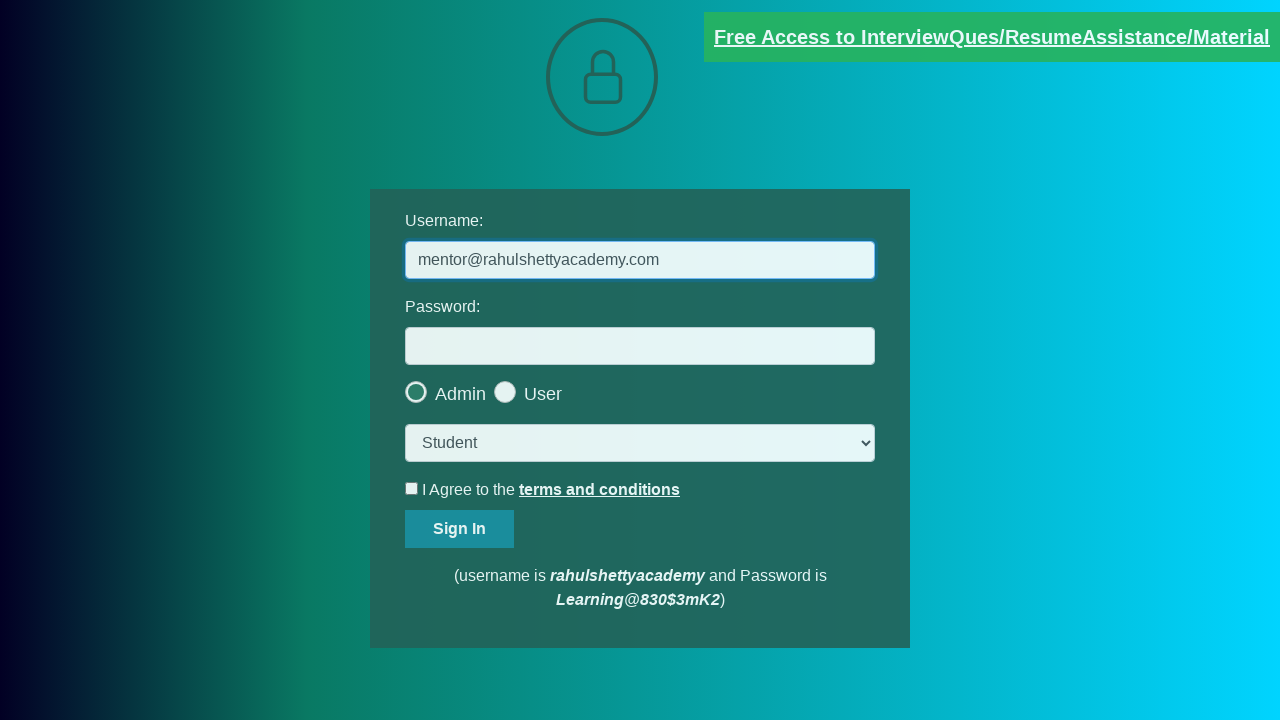